Navigates to Python.org homepage and verifies that upcoming events are displayed in the event widget

Starting URL: https://www.python.org

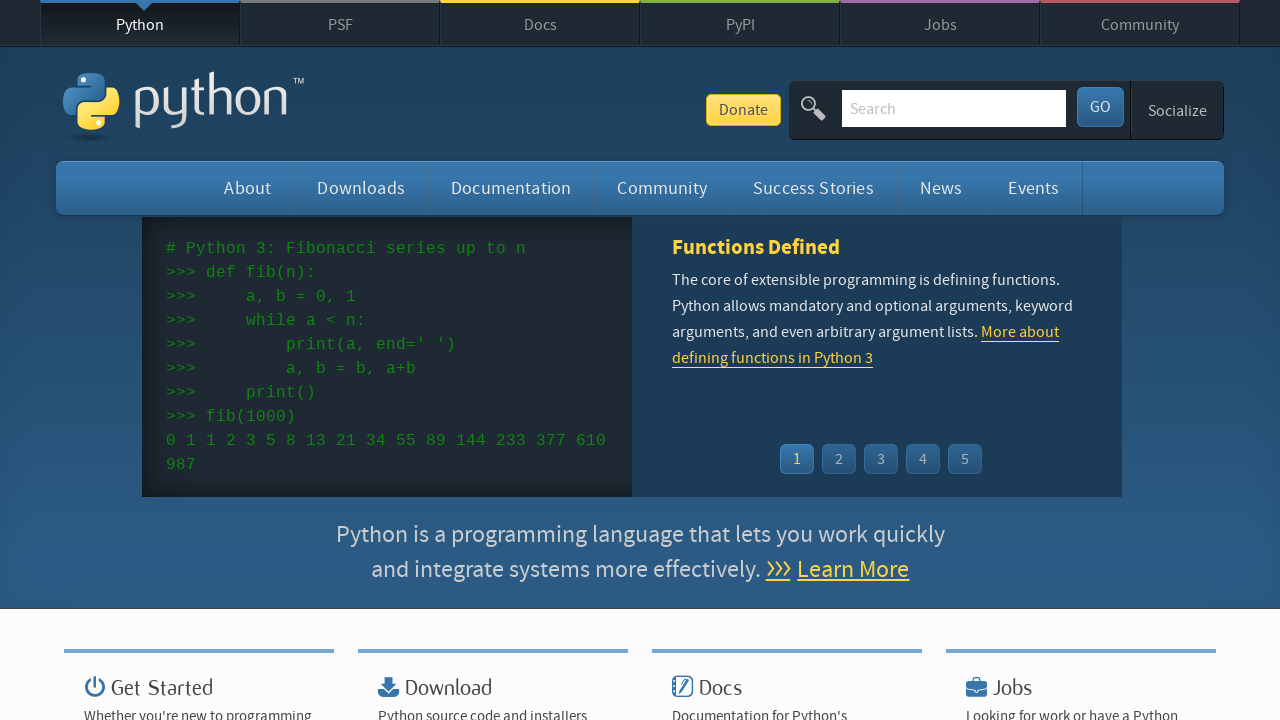

Navigated to Python.org homepage
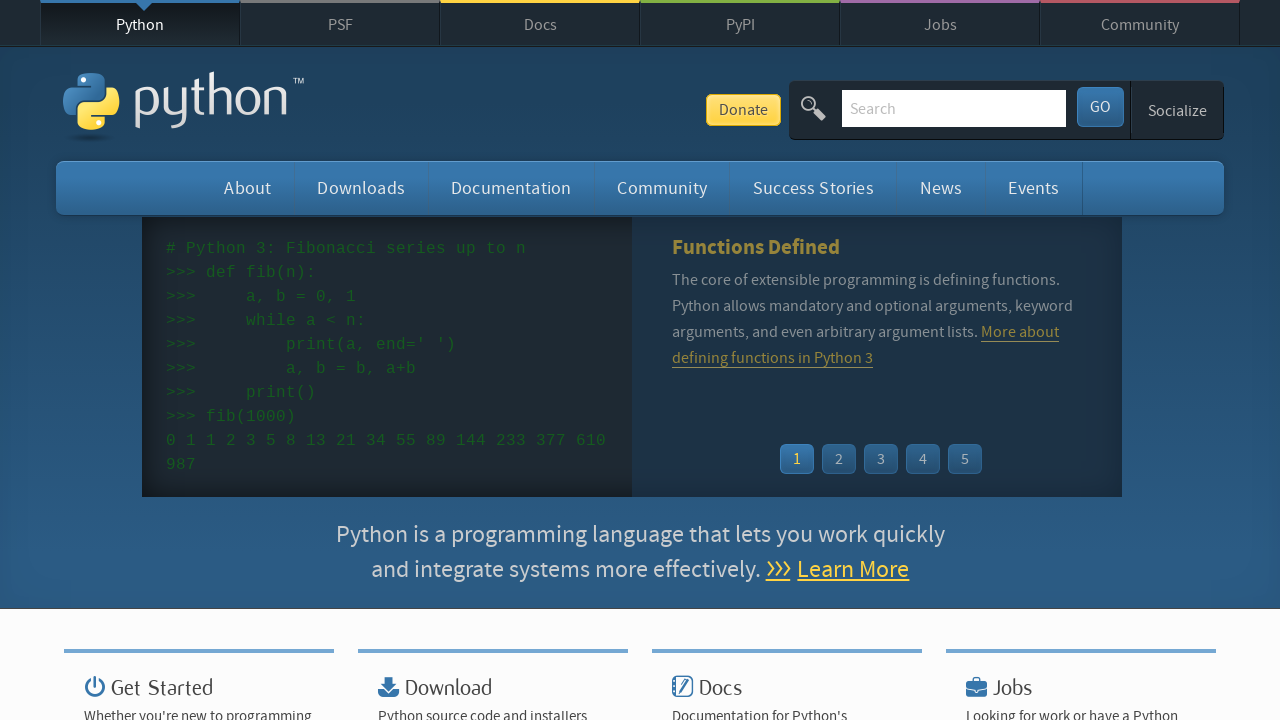

Event widget loaded
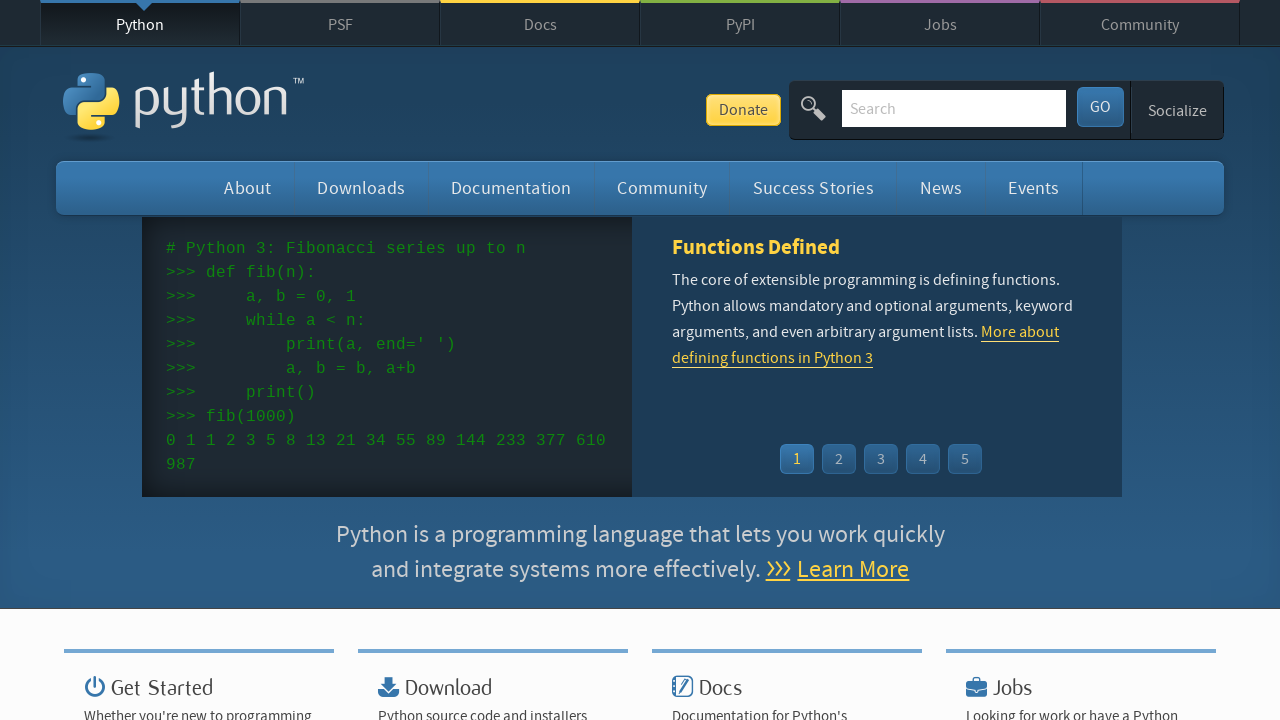

Event times are displayed in the widget
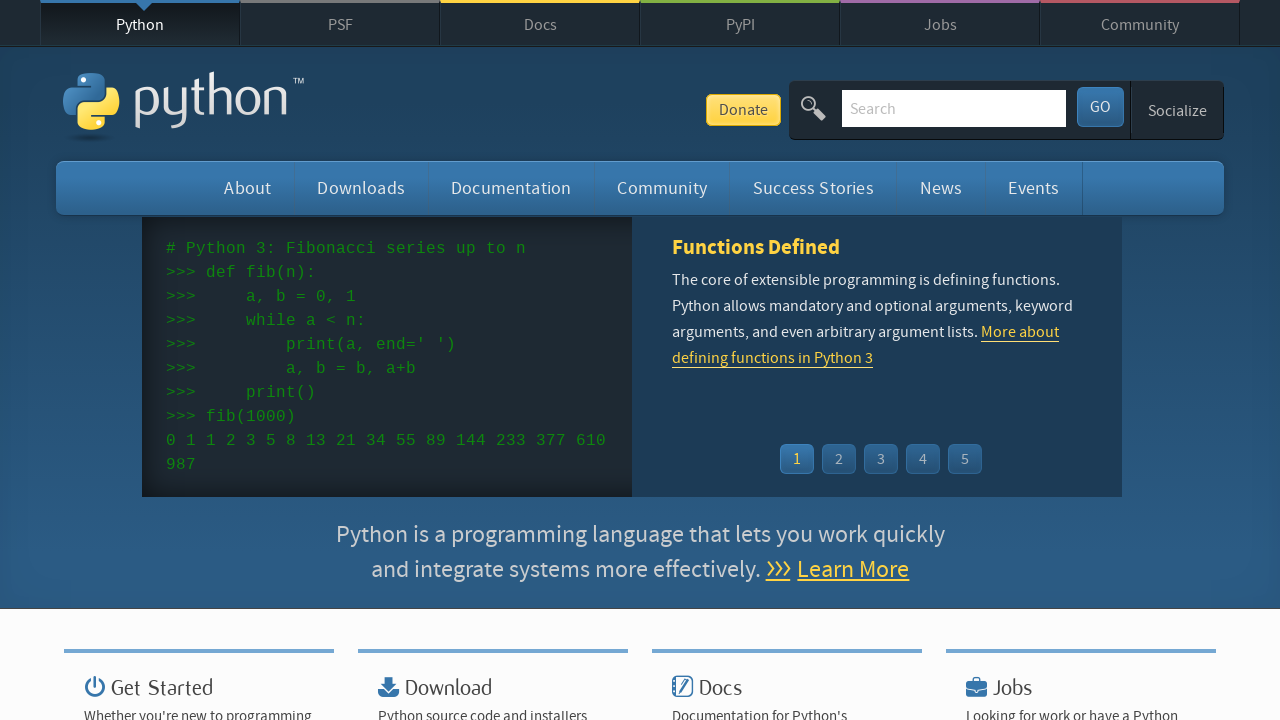

Upcoming events are displayed with links in the event widget
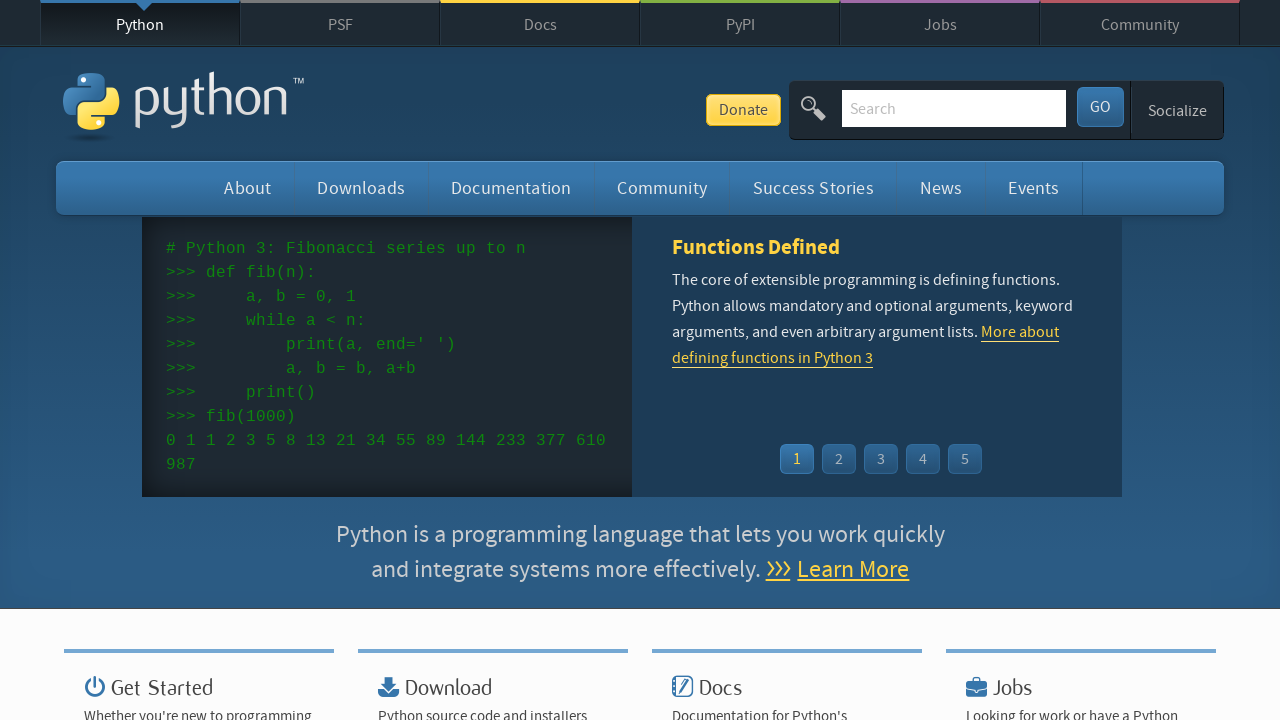

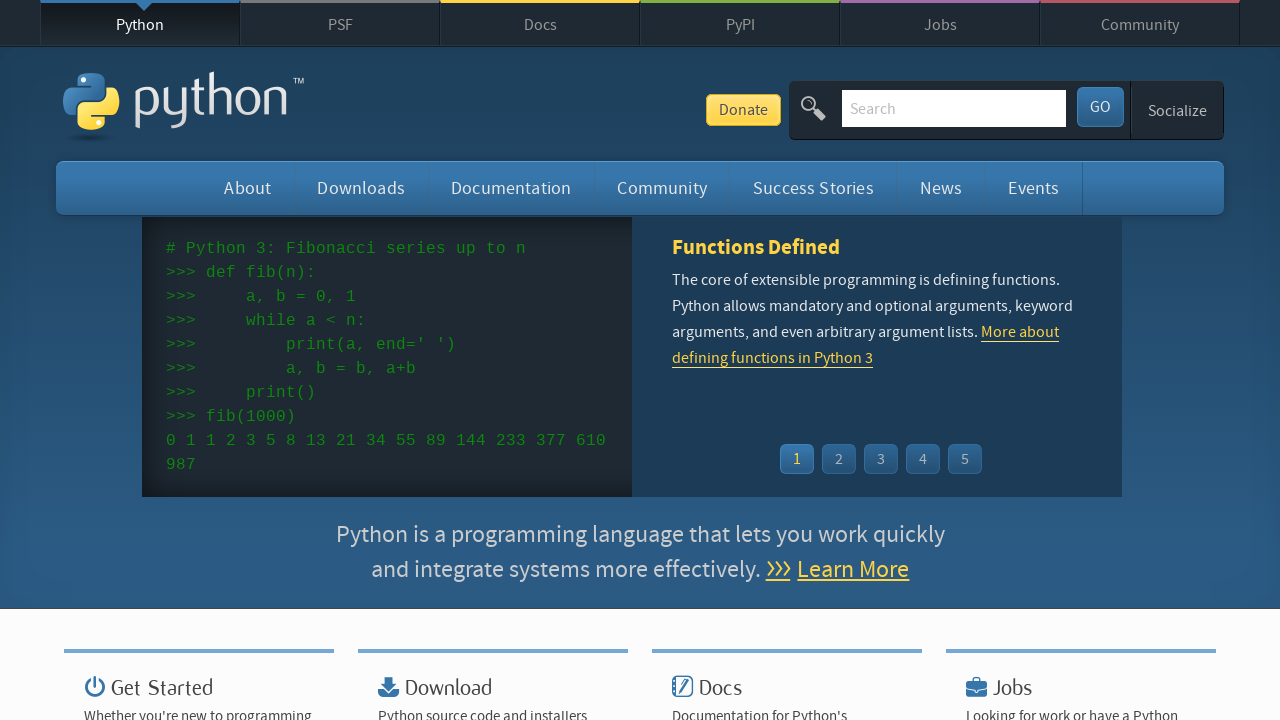